Tests a math challenge form by reading an input value, calculating the result using a logarithmic formula, filling in the answer, selecting checkbox and radio options, and submitting the form.

Starting URL: http://suninjuly.github.io/math.html

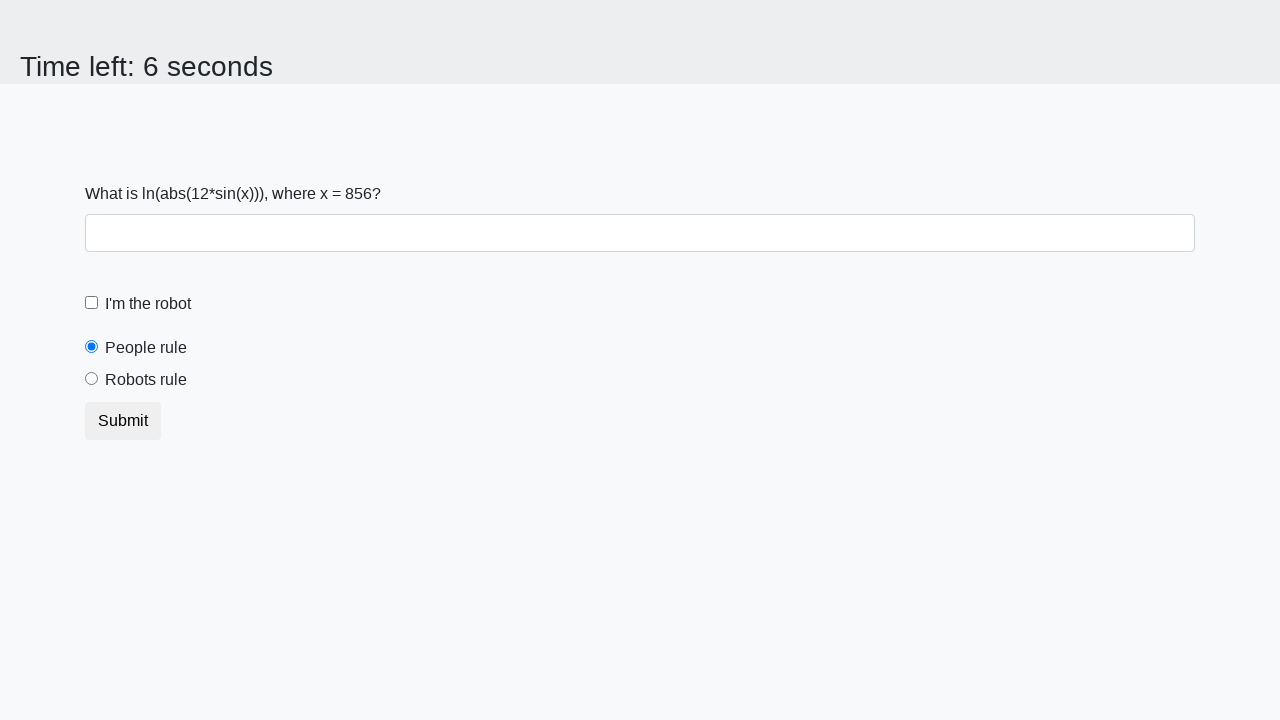

Located the input value element
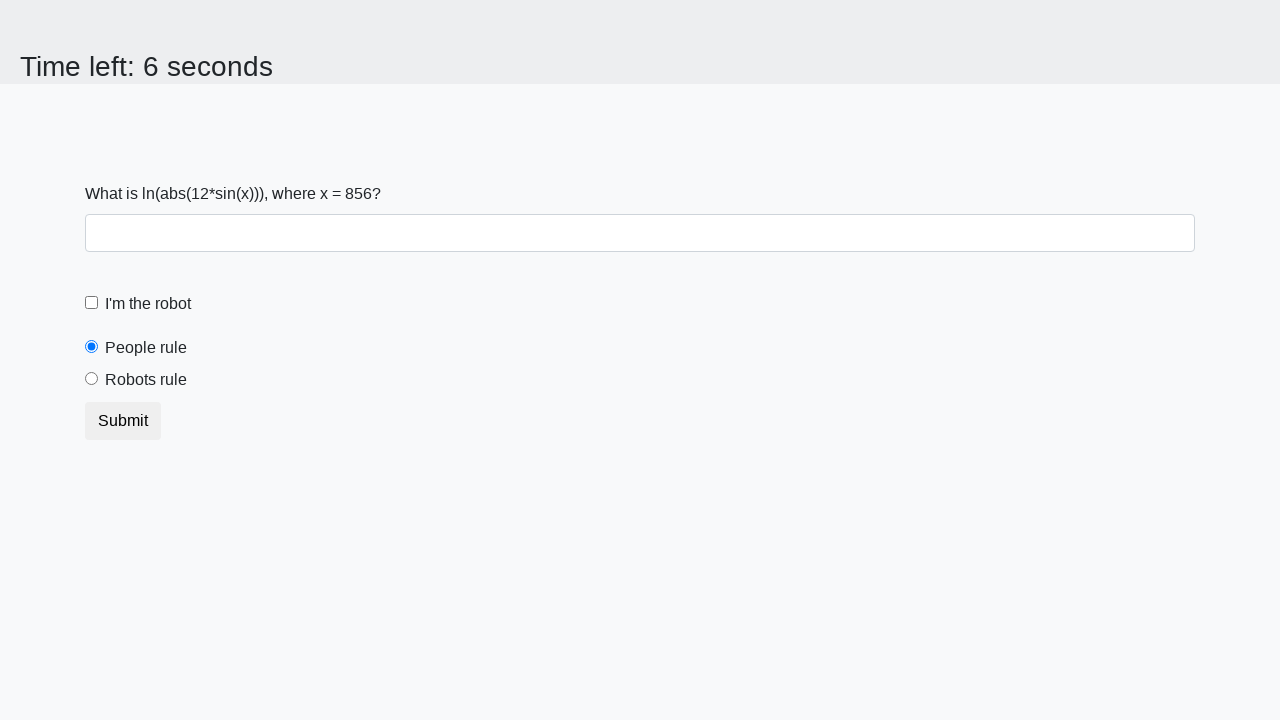

Retrieved input value from page: 856
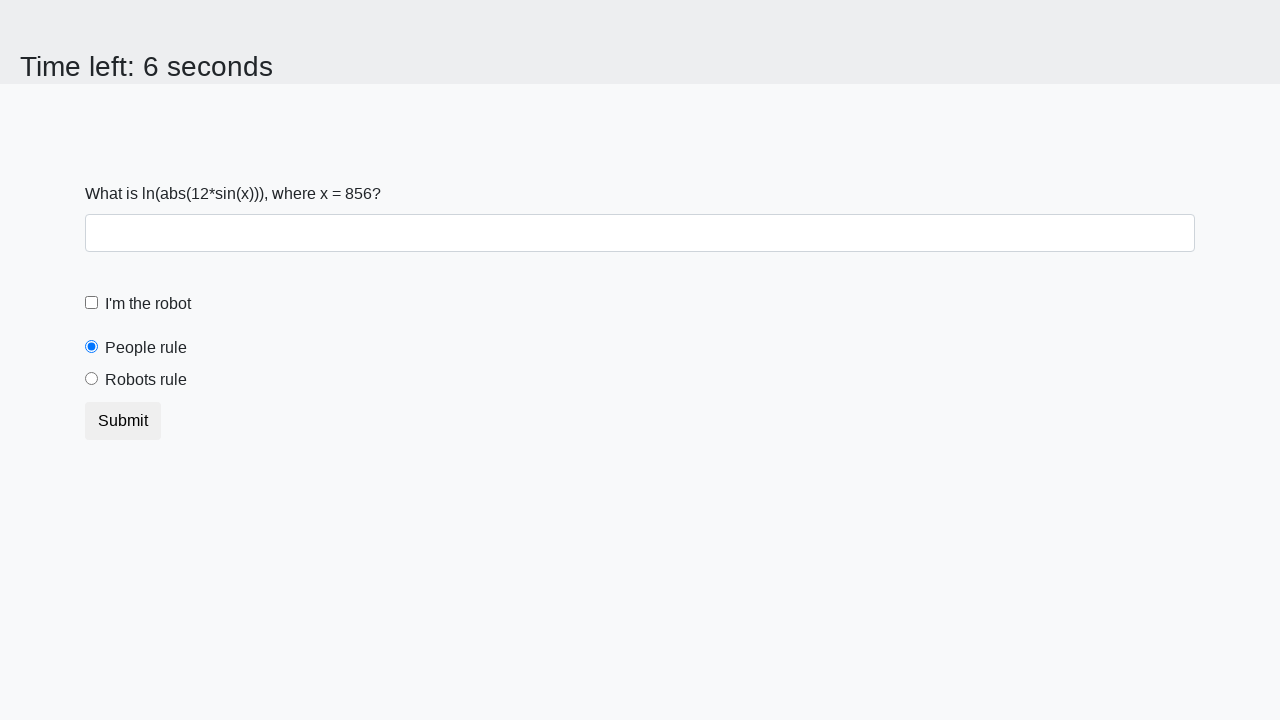

Calculated answer using logarithmic formula: 2.4813746527402425
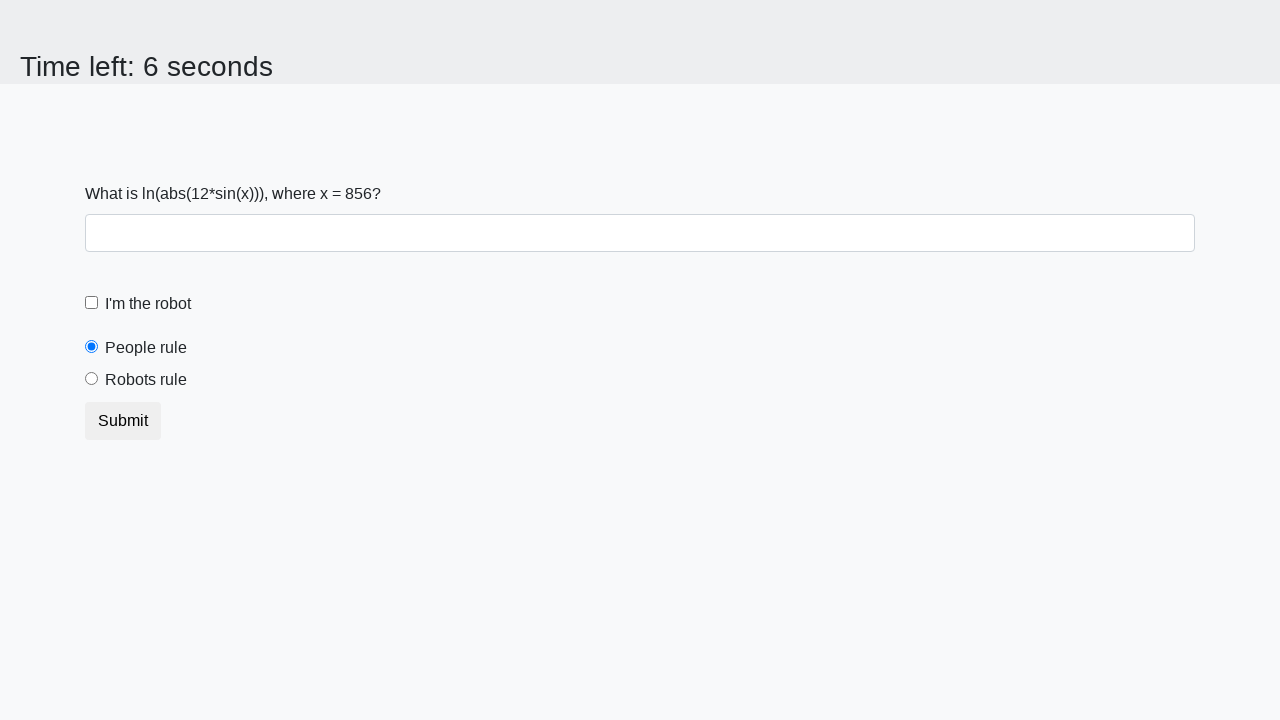

Filled answer field with calculated value: 2.4813746527402425 on #answer
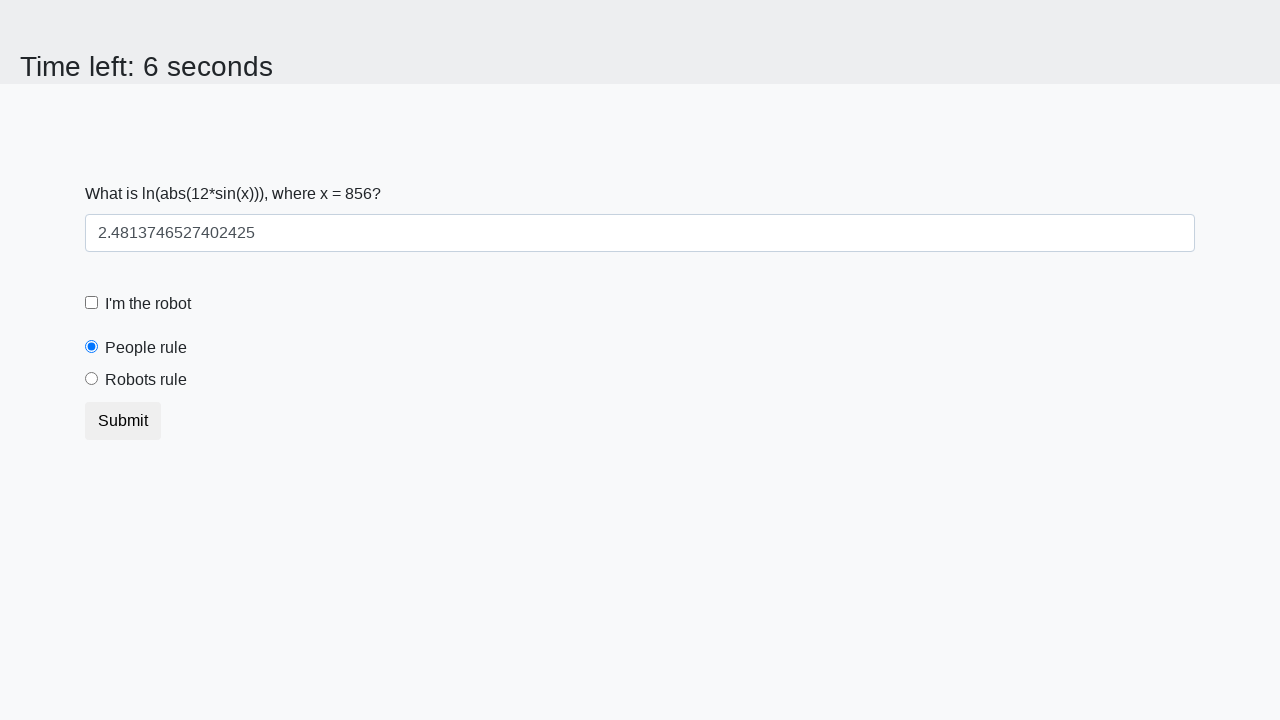

Clicked the robot checkbox at (92, 303) on #robotCheckbox
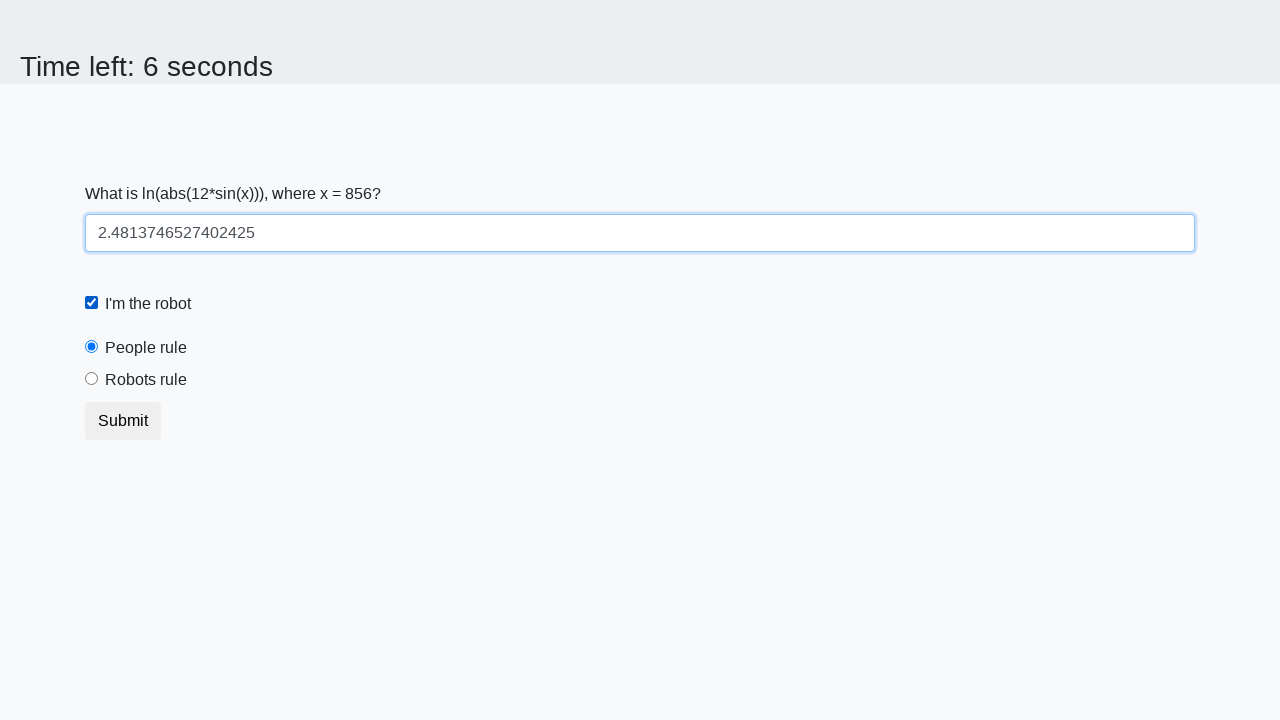

Clicked the 'robots rule' radio button at (92, 379) on #robotsRule
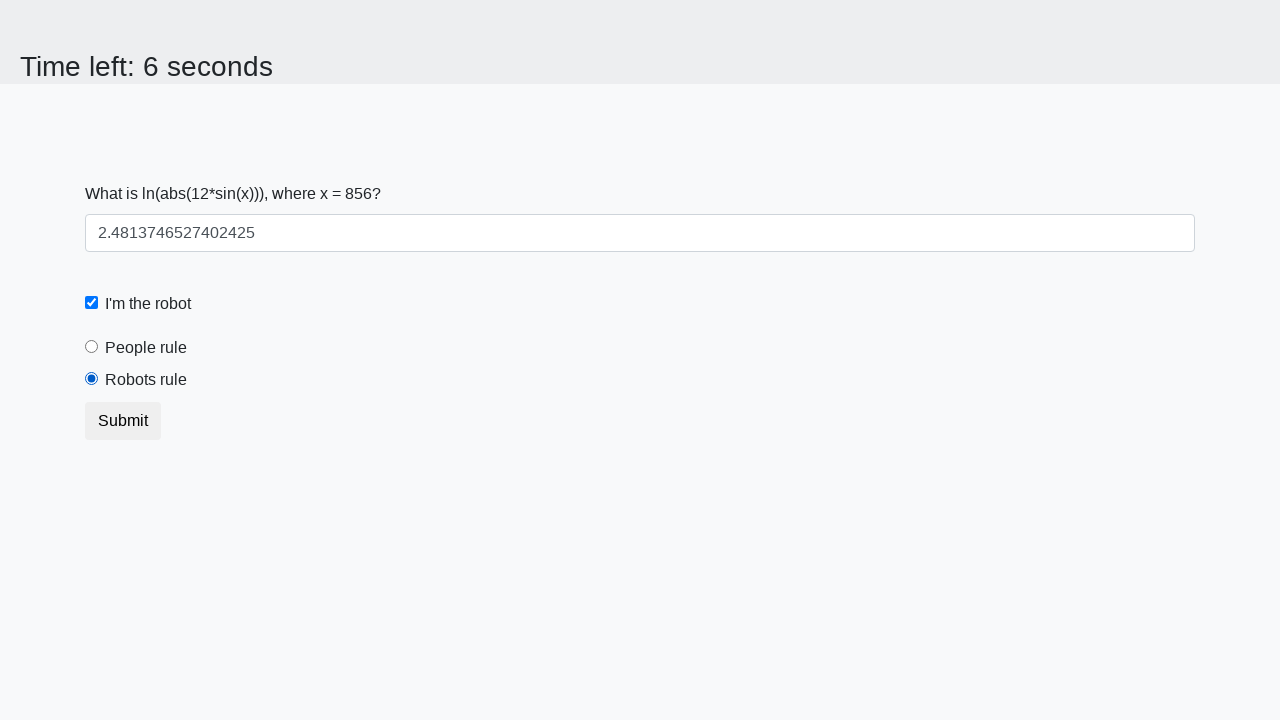

Clicked the submit button to complete the form at (123, 421) on button.btn
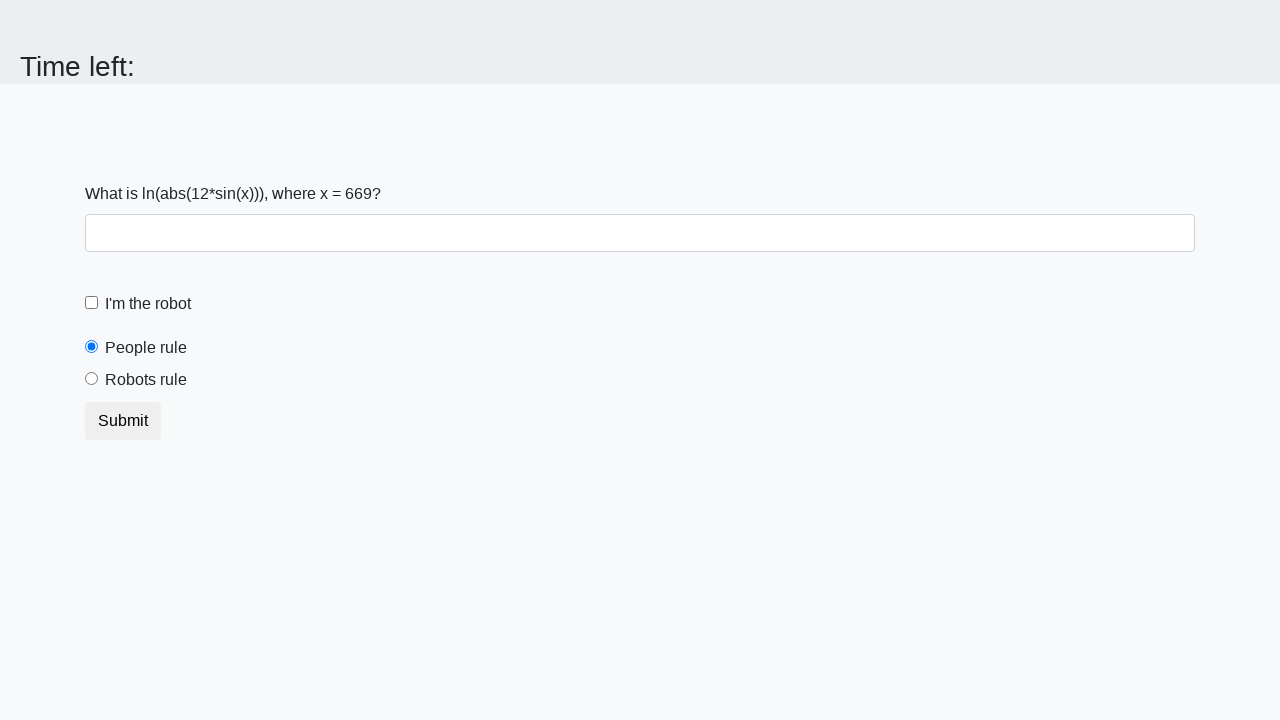

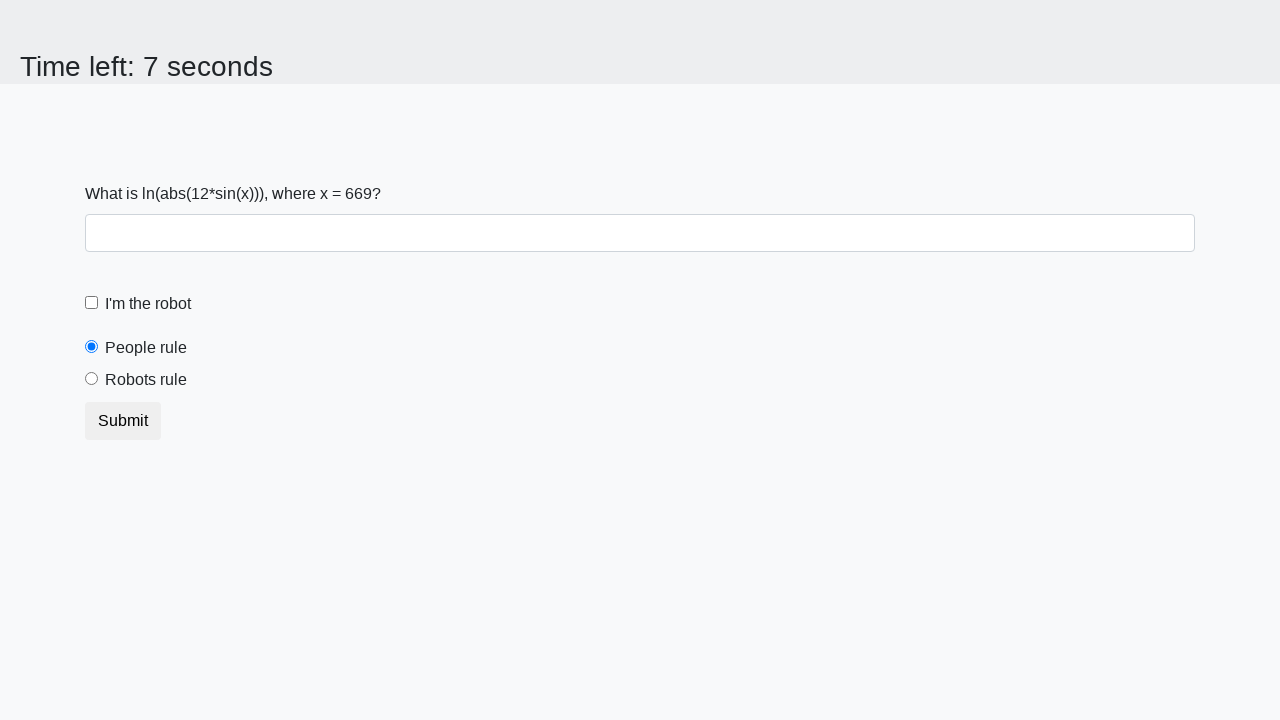